Tests that clicking the All filter button restores all items after applying a React filter

Starting URL: https://yayu.dev/playground

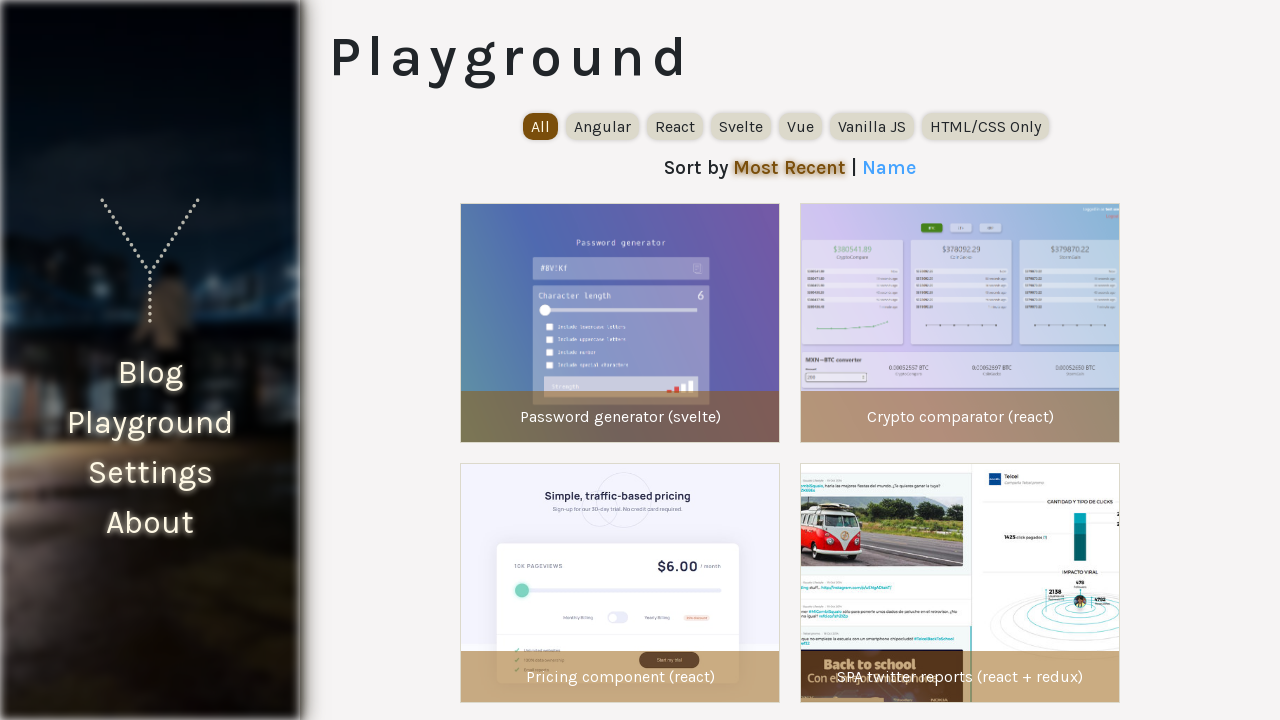

Waited for experiment items to load on the playground
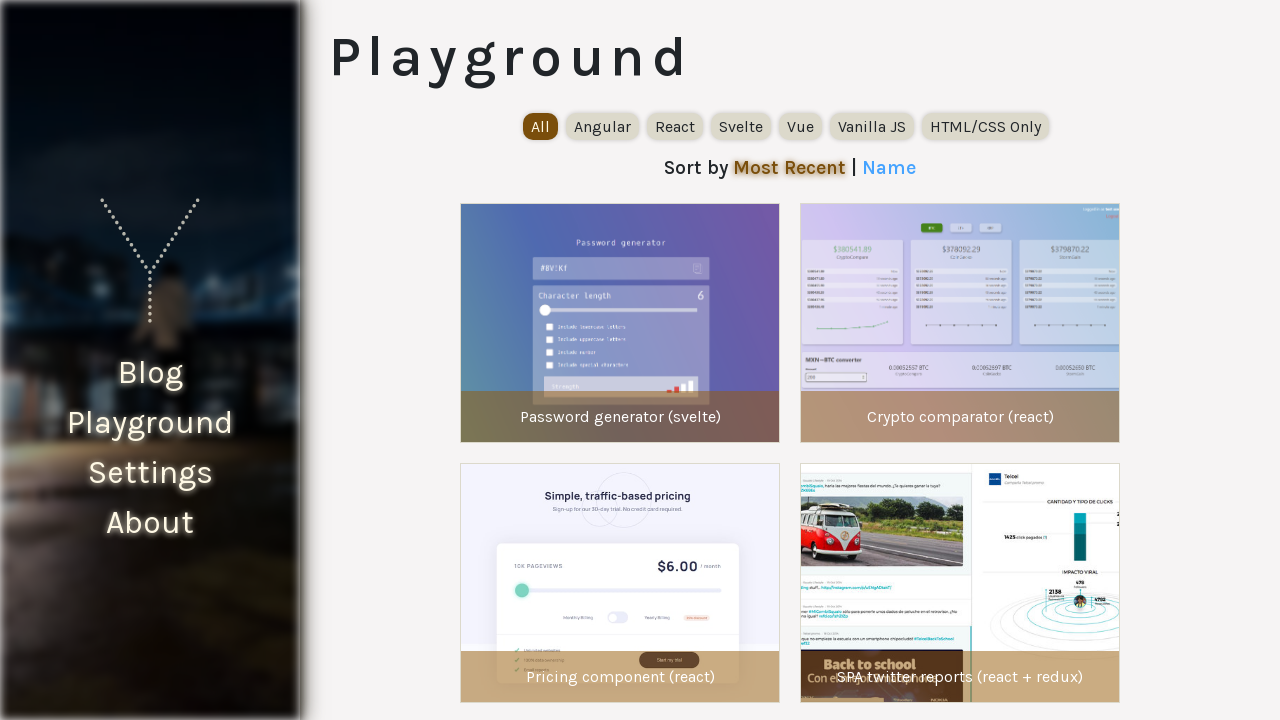

Retrieved initial item count: 23 items
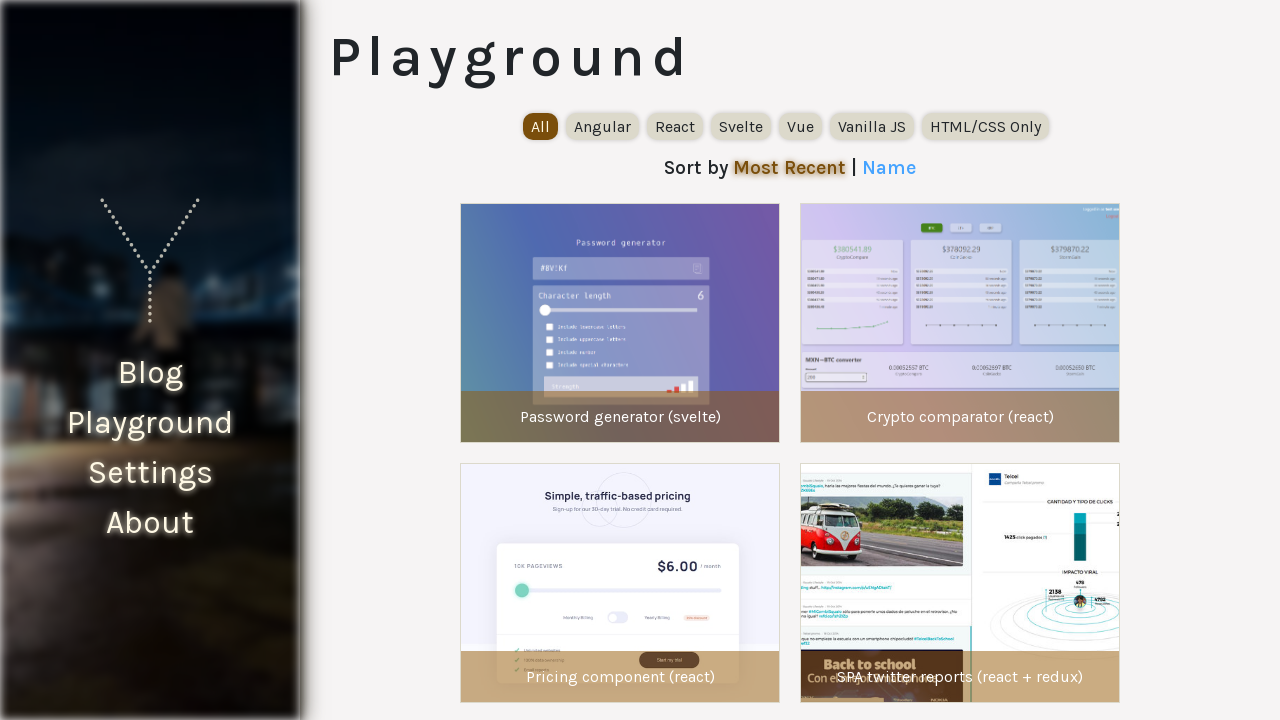

Clicked the React filter button at (675, 126) on internal:testid=[data-testid="playground-filter-list"s] >> internal:text="React"
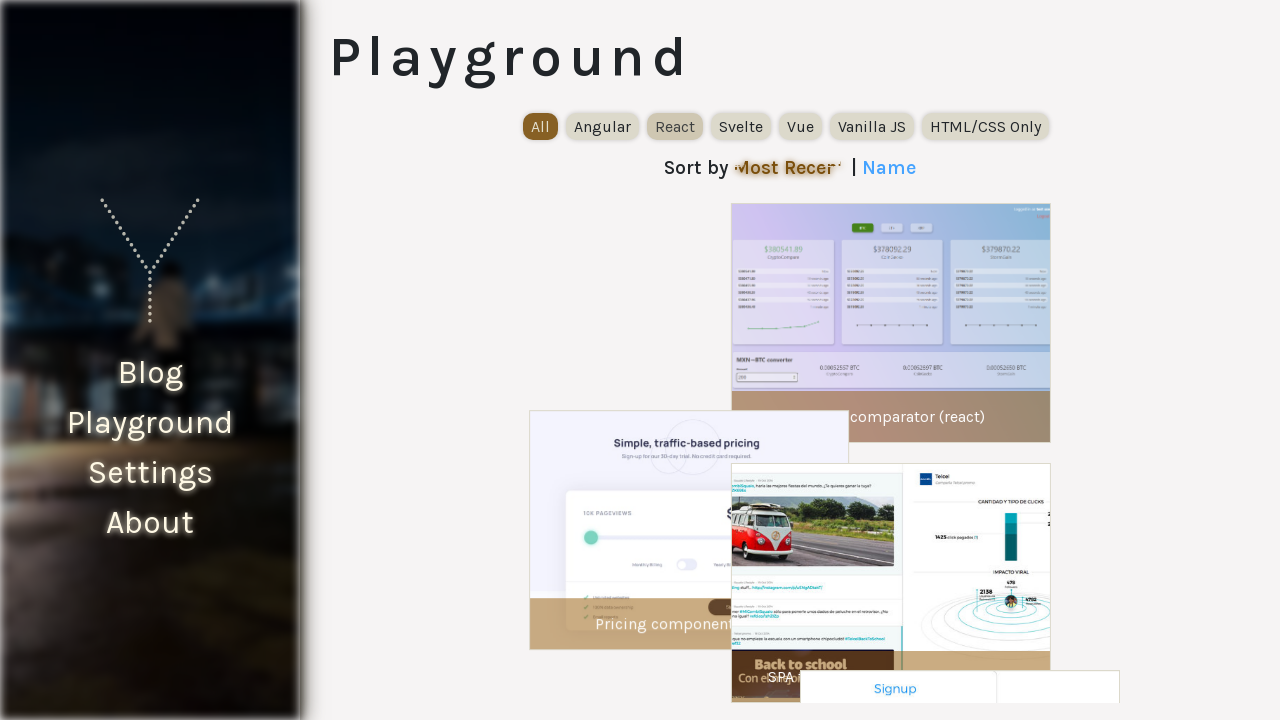

Waited for React filter to apply
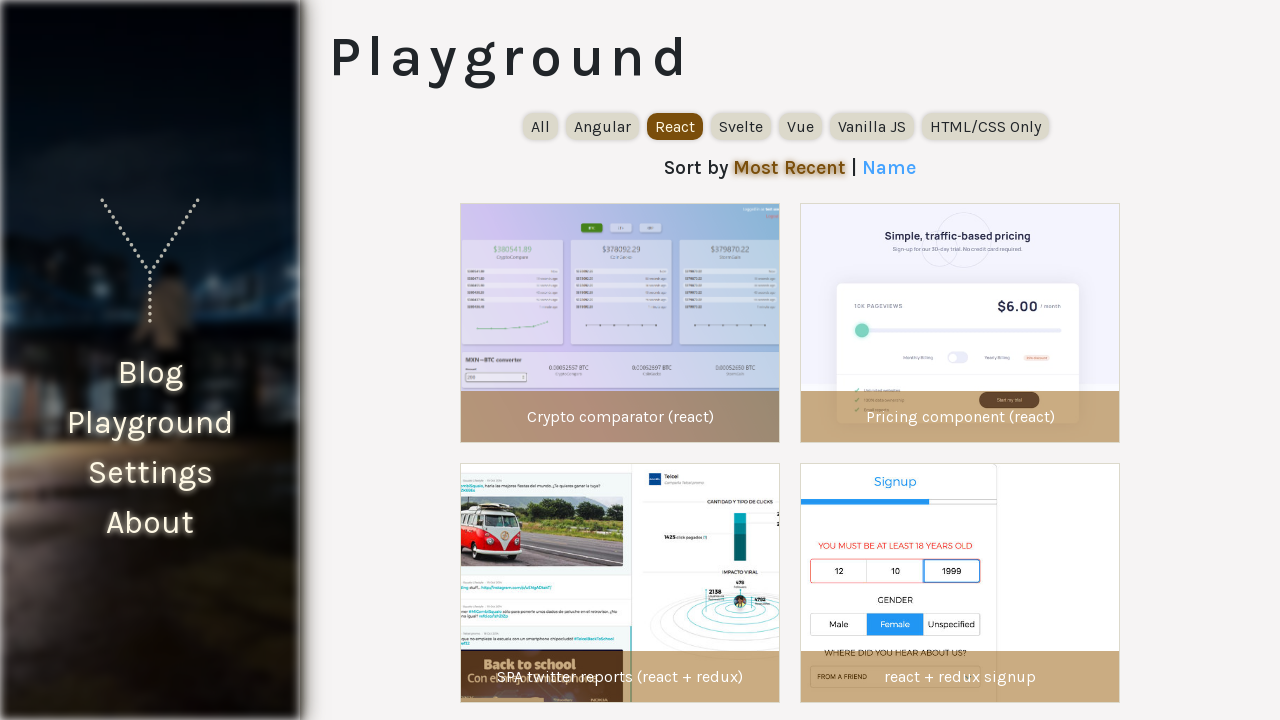

Clicked the All button to restore all items at (540, 126) on internal:testid=[data-testid="playground-filter-list"s] >> internal:text="All"i
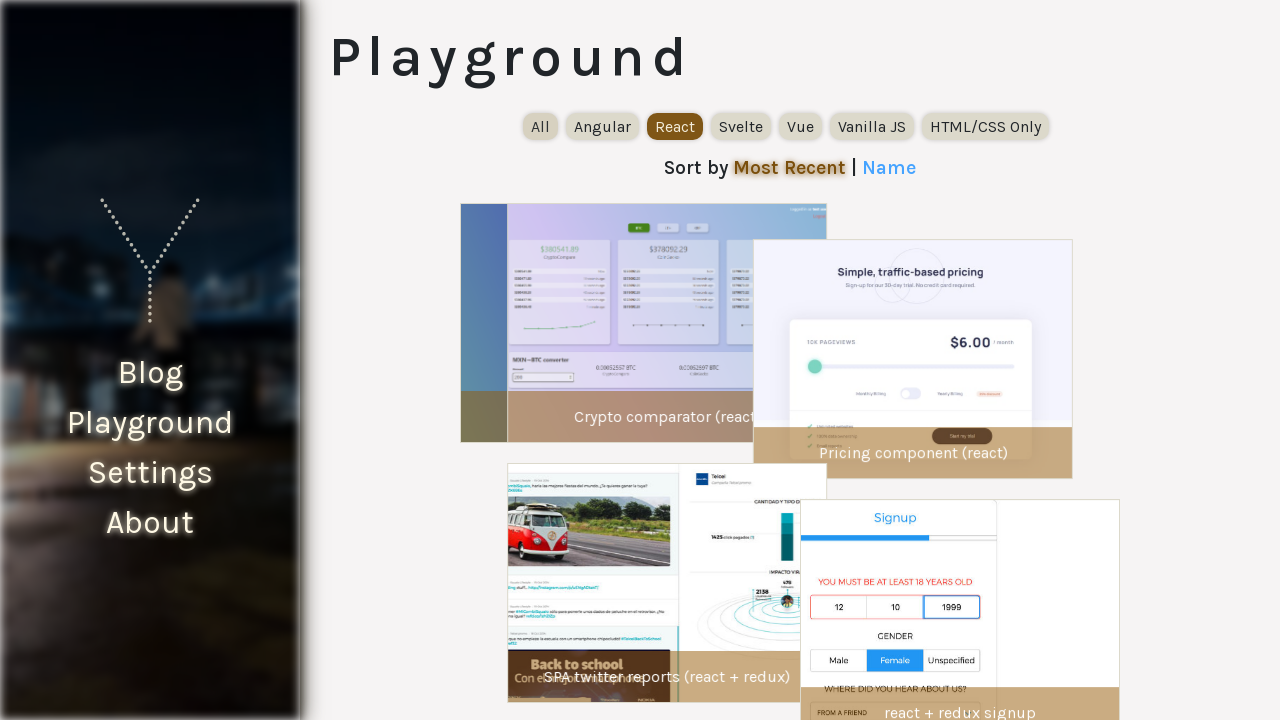

Waited for items to be restored after clicking All button
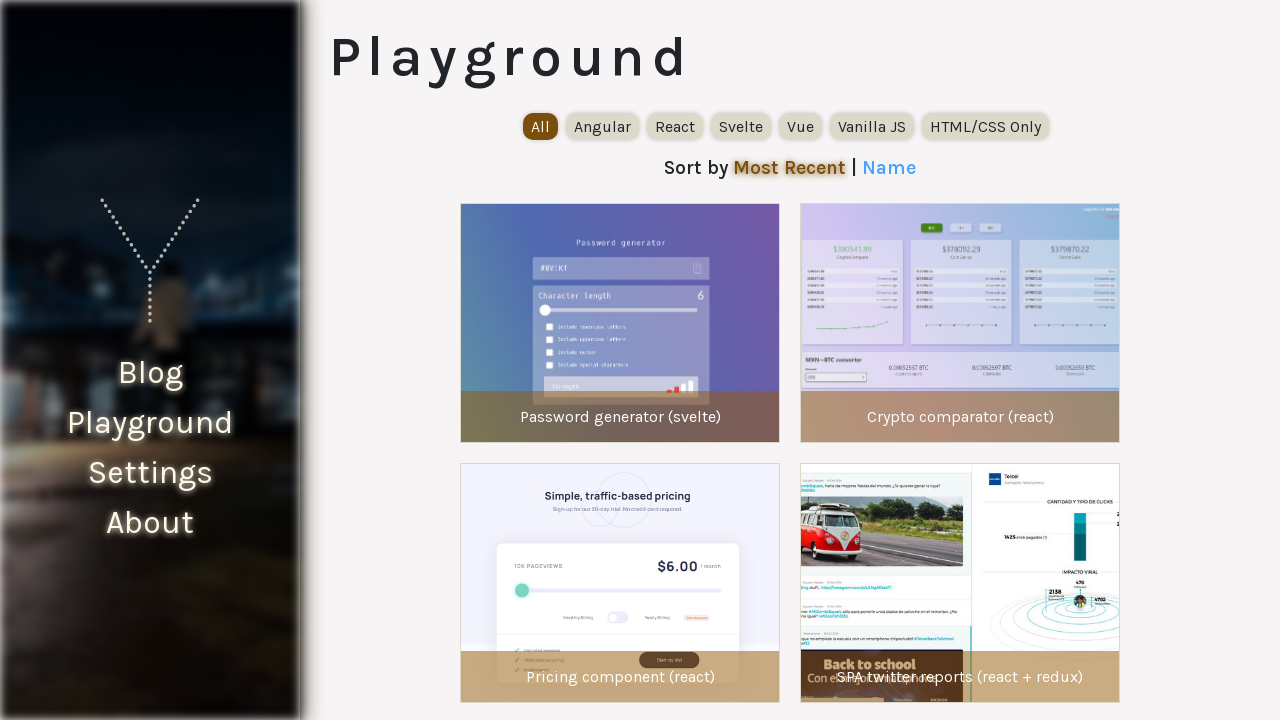

Retrieved restored item count: 23 items
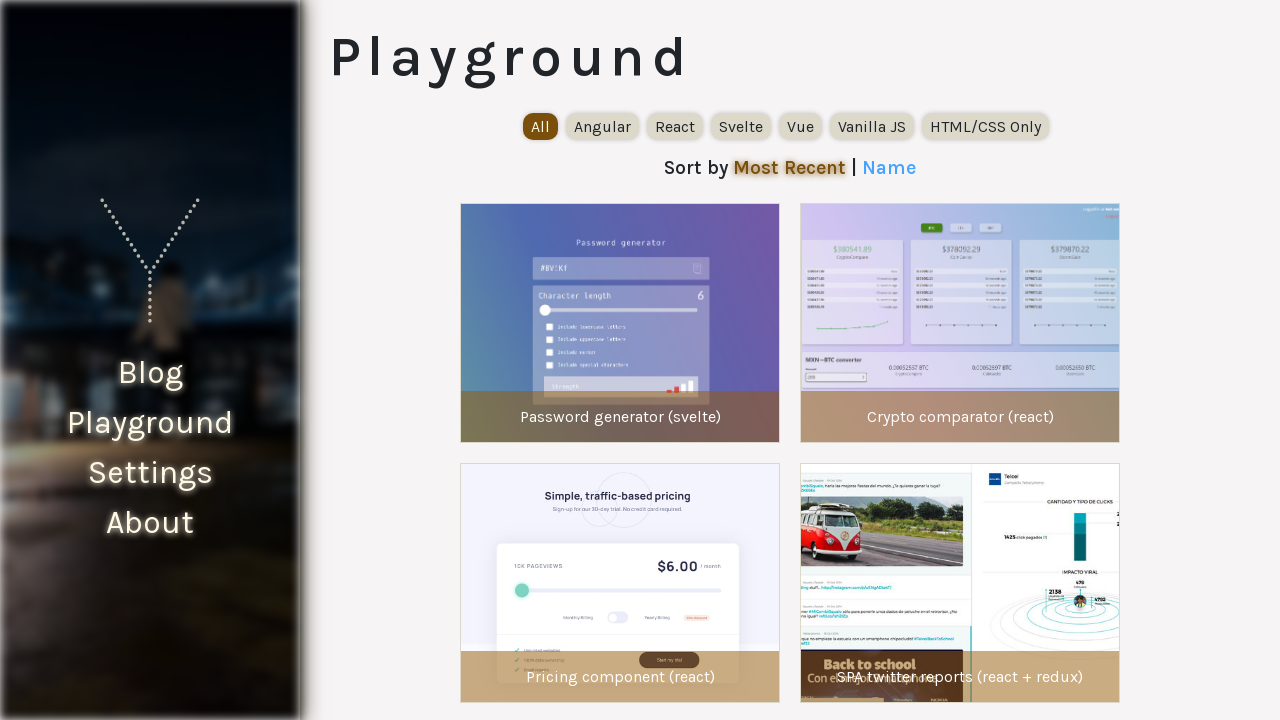

Assertion passed: item count before (23) matches item count after (23)
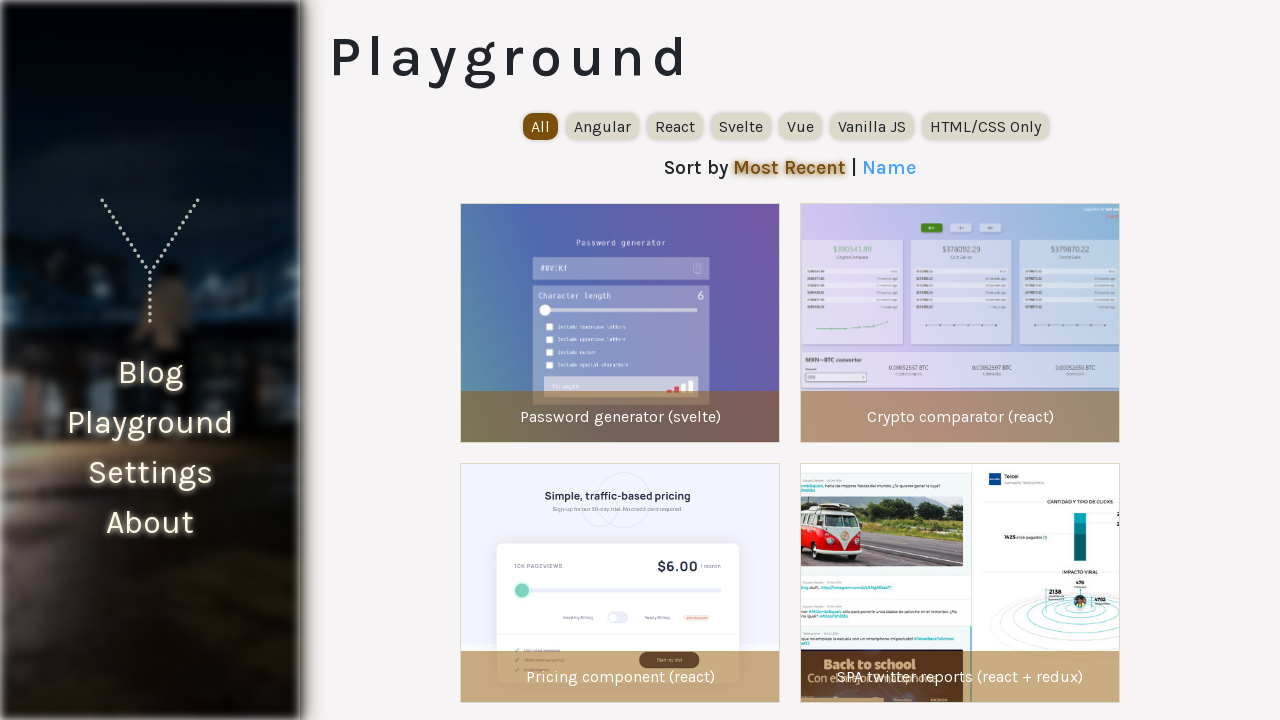

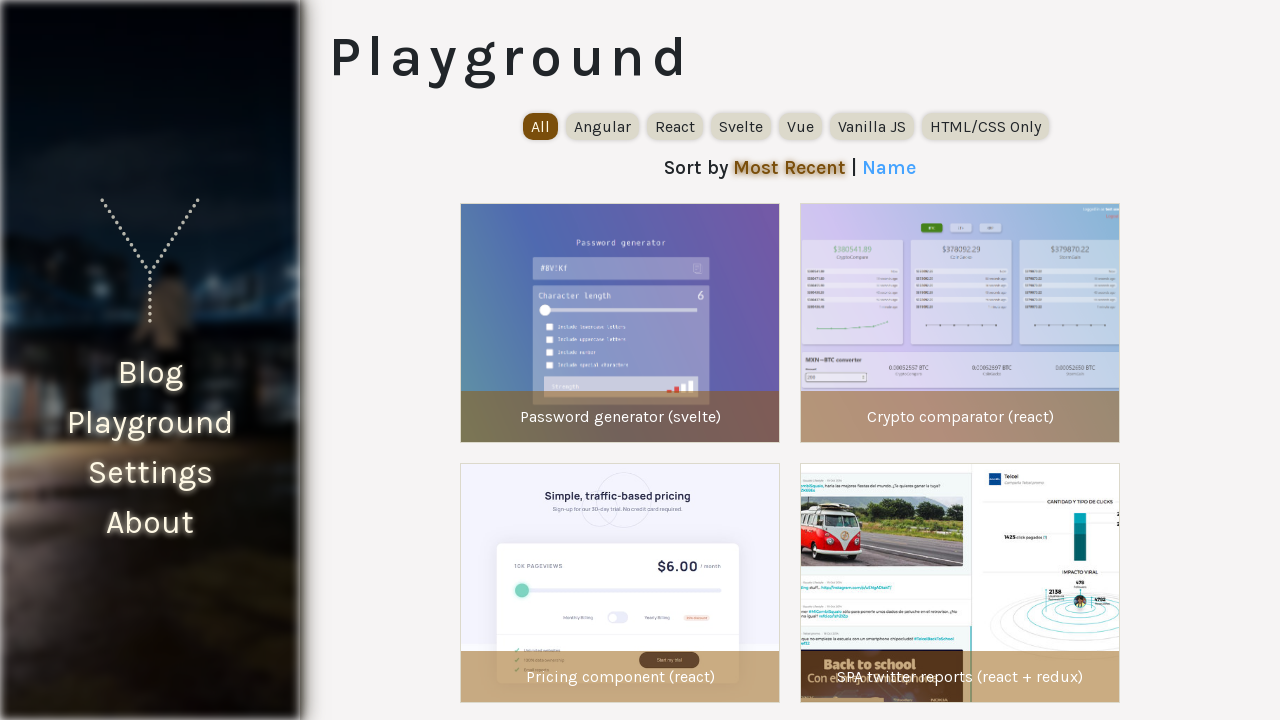